Tests jQuery UI drag and drop functionality by dragging an element and dropping it onto a target area

Starting URL: http://jqueryui.com/resources/demos/droppable/default.html

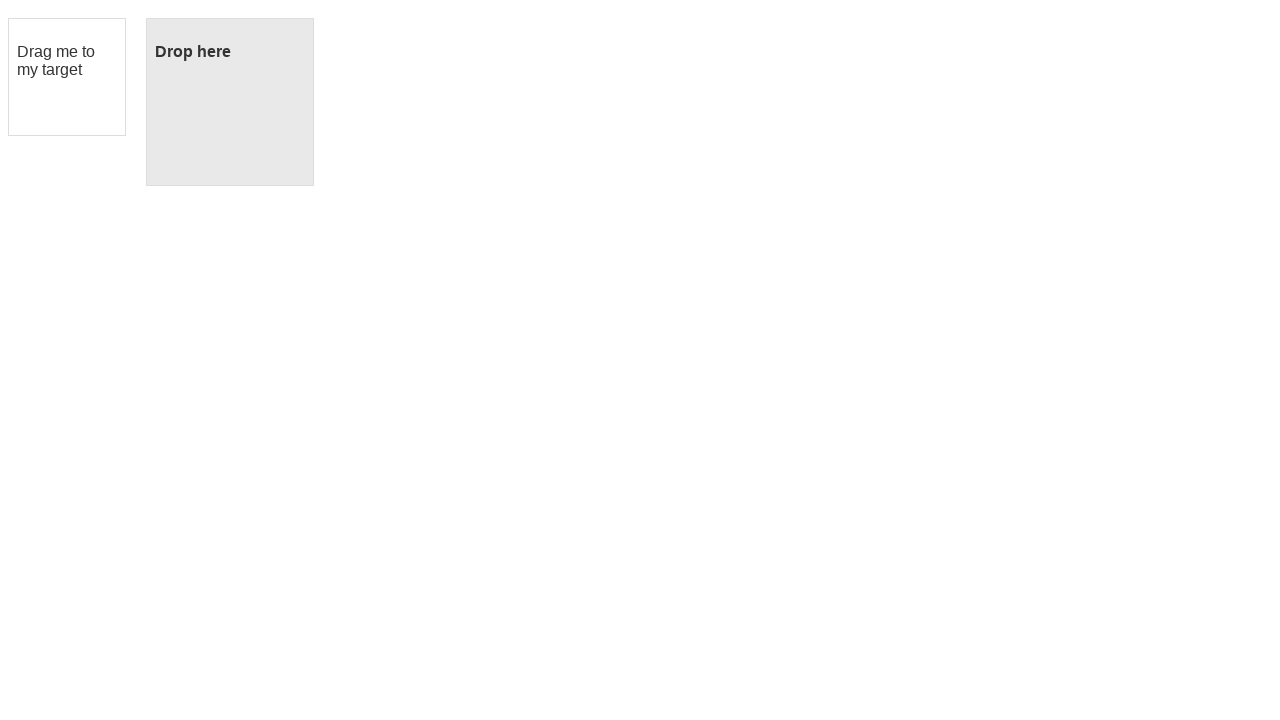

Waited for draggable element to be ready
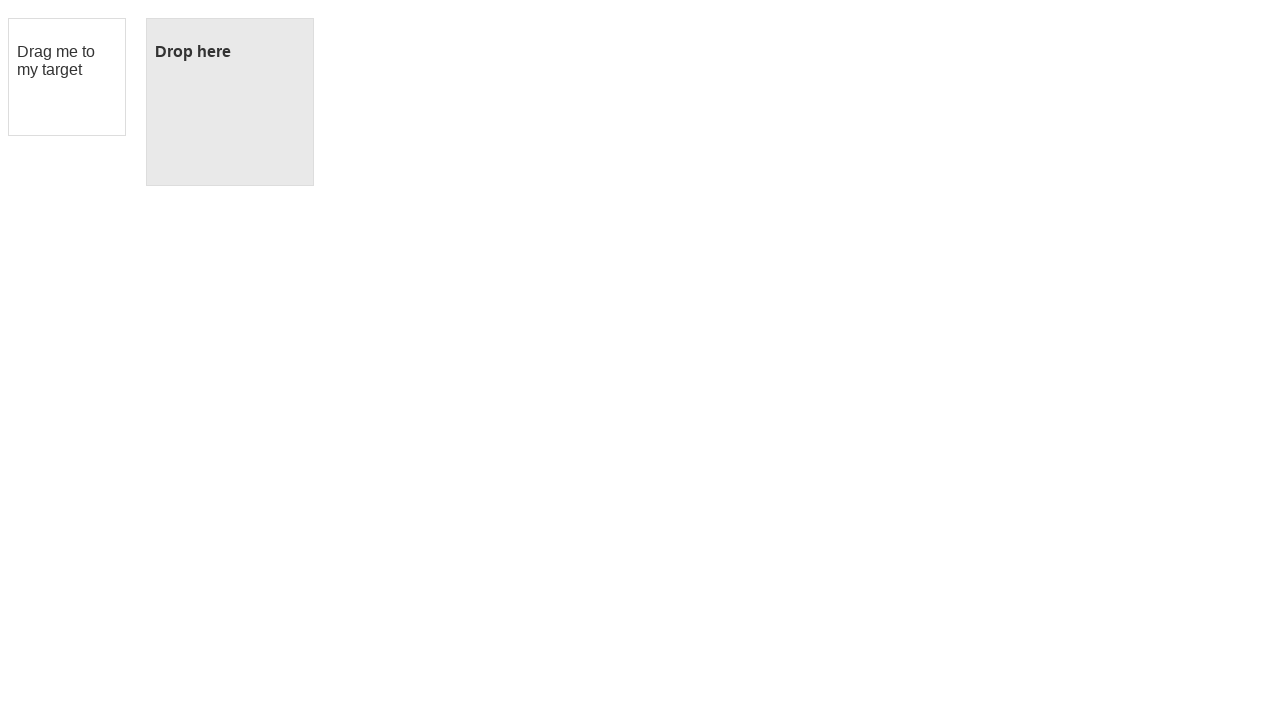

Waited for droppable element to be ready
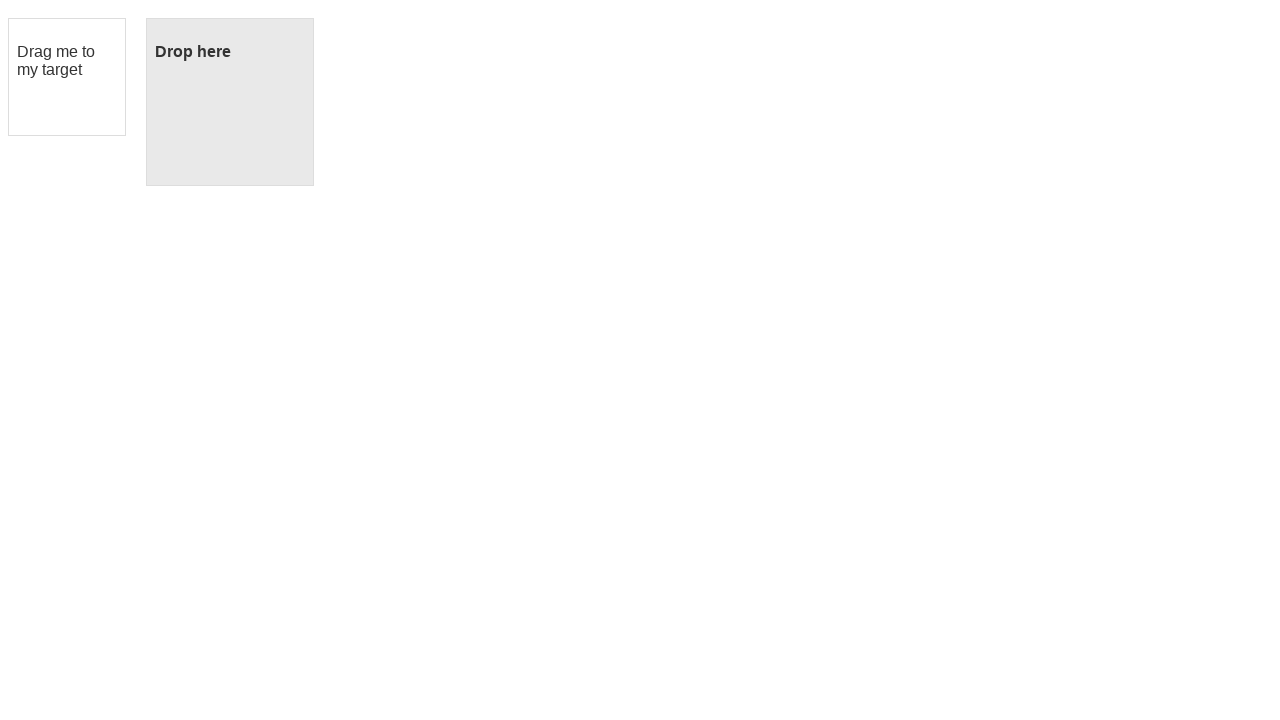

Located the draggable element
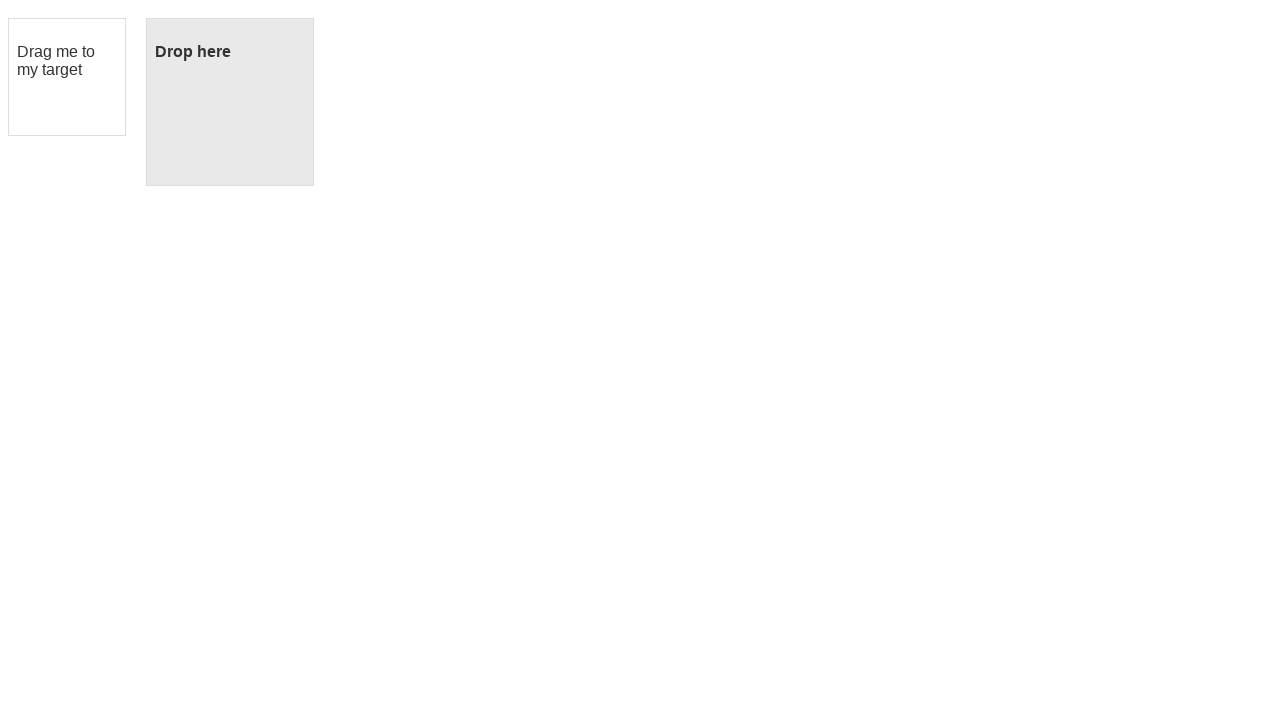

Located the droppable element
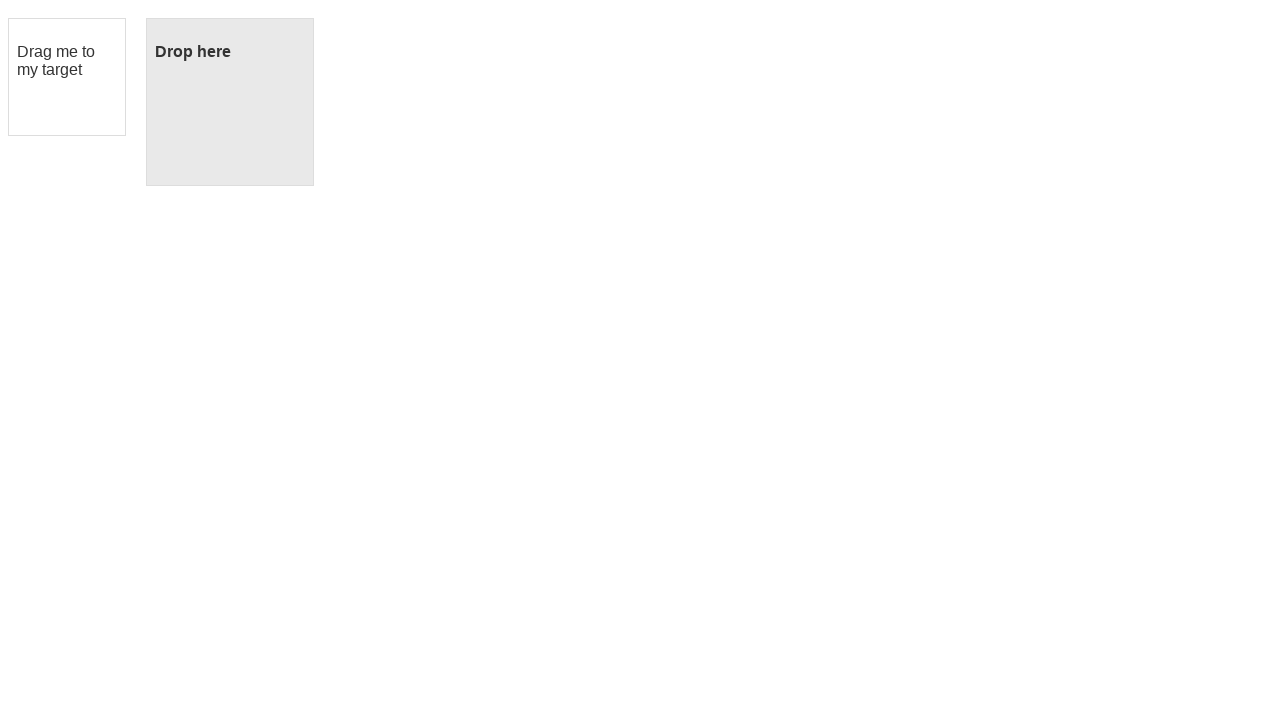

Dragged element from draggable to droppable target area at (230, 102)
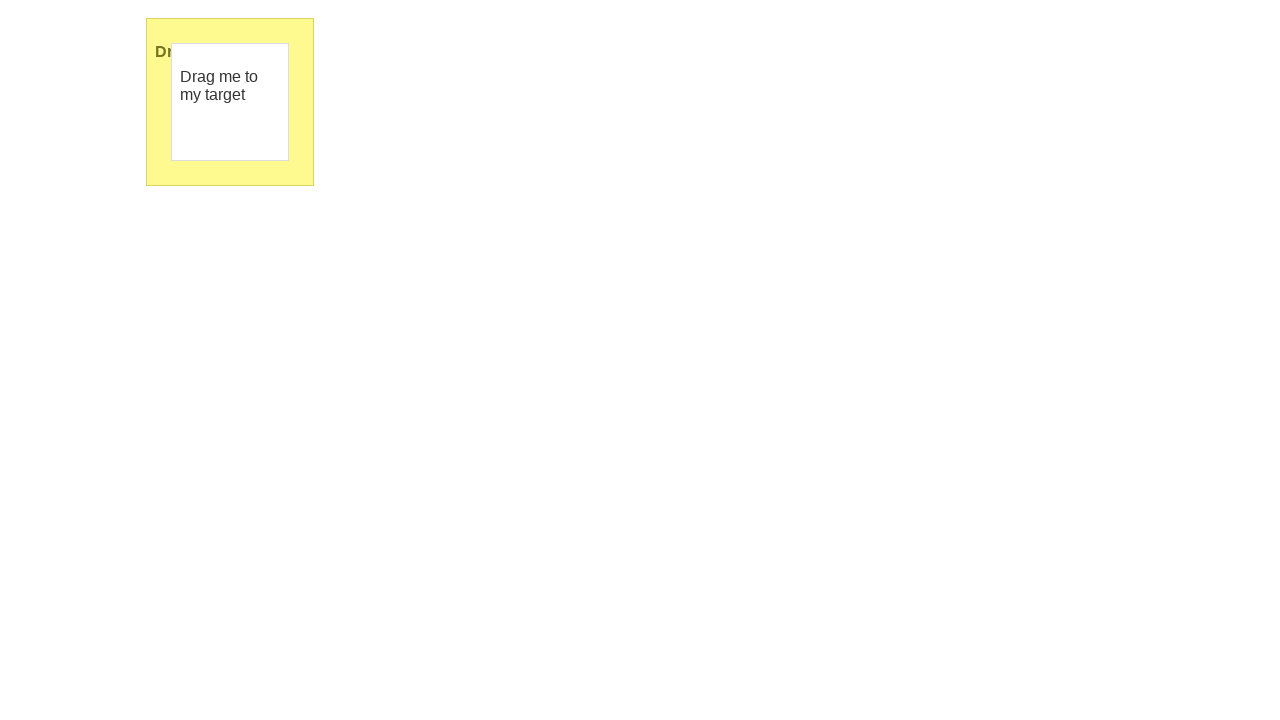

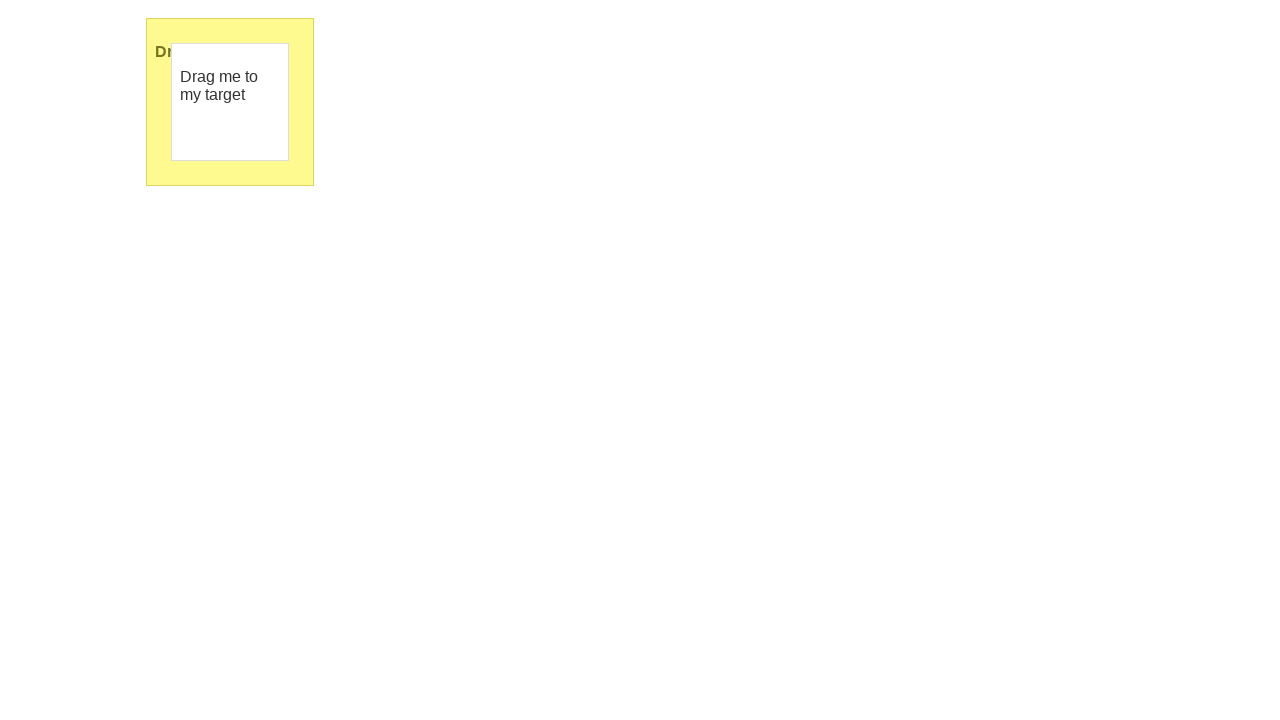